Tests navigation to Browse Languages page, clicks on letter M, and verifies the last language in the table is MySQL

Starting URL: http://www.99-bottles-of-beer.net/

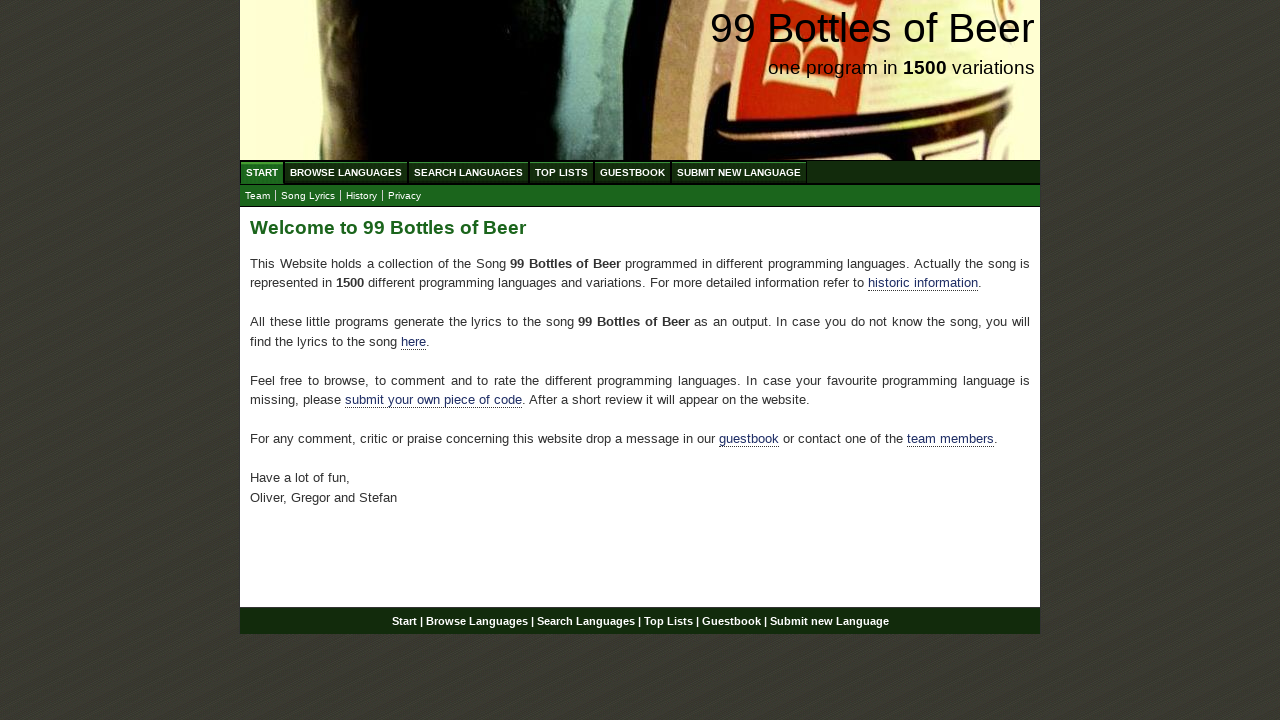

Clicked on Browse Languages link at (346, 172) on xpath=//a[contains(text(),'Browse Languages')]
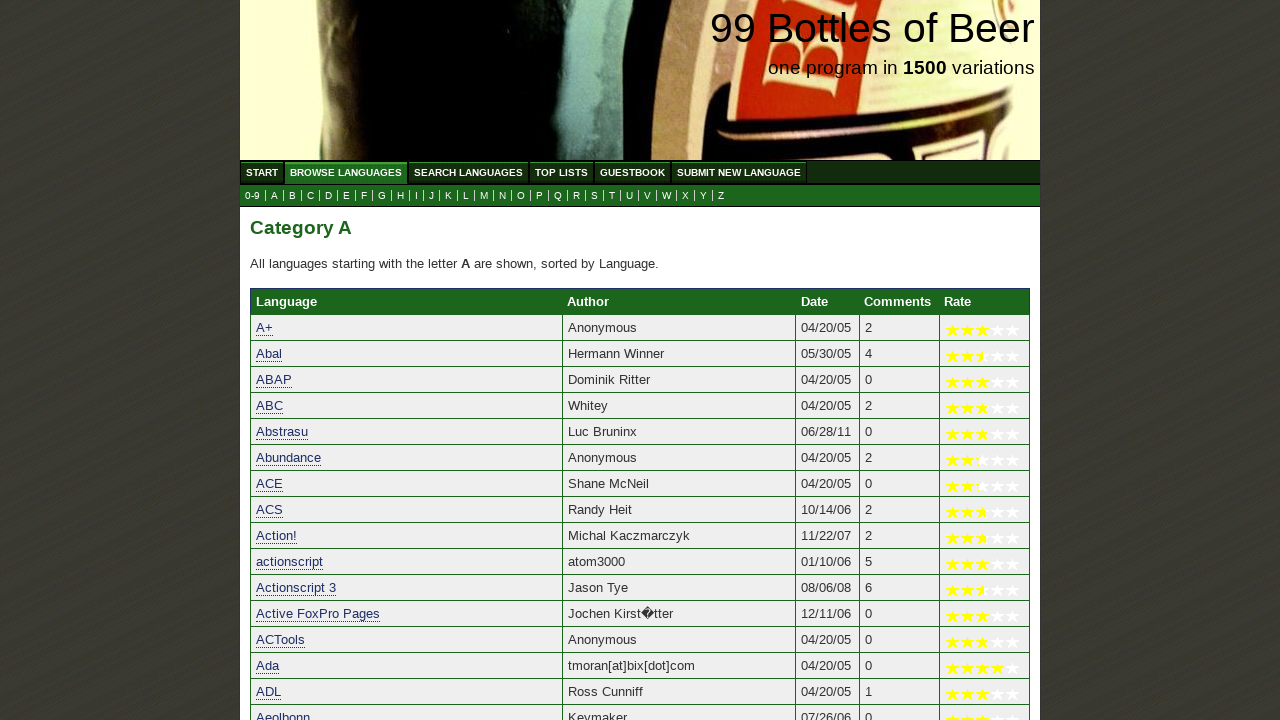

Clicked on letter M link at (484, 196) on a[href='m.html']
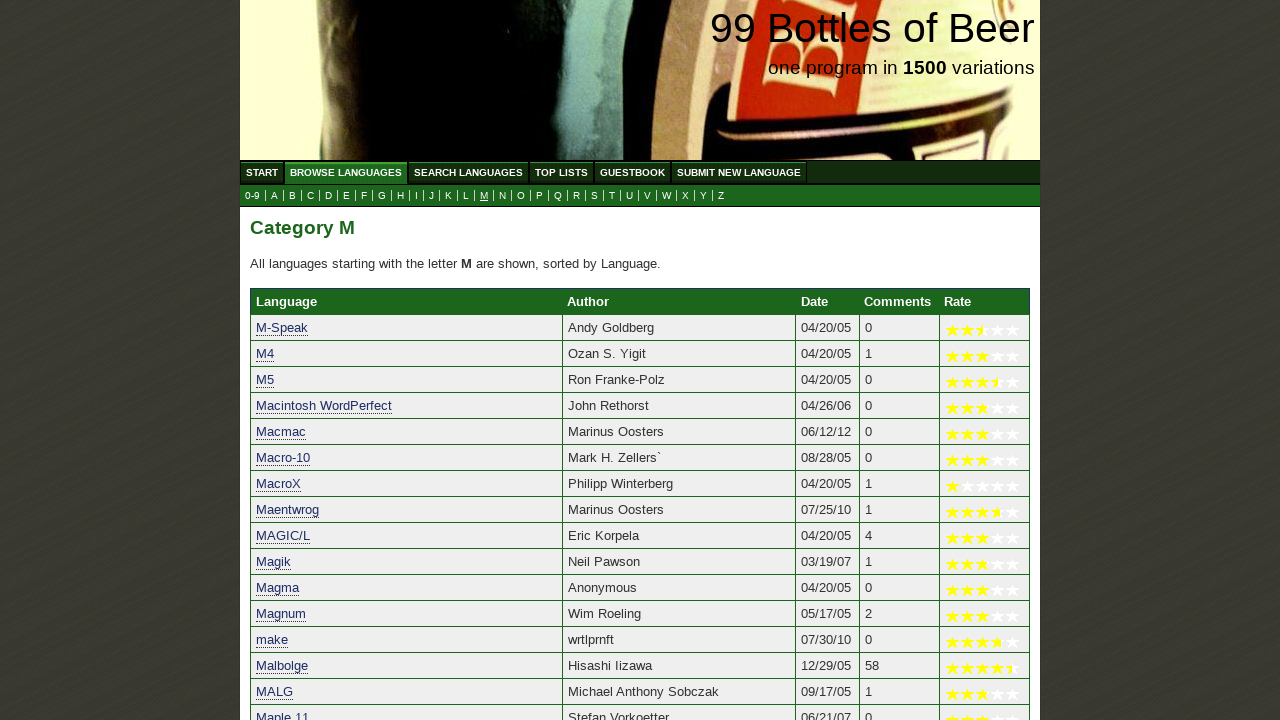

Table with category M languages loaded
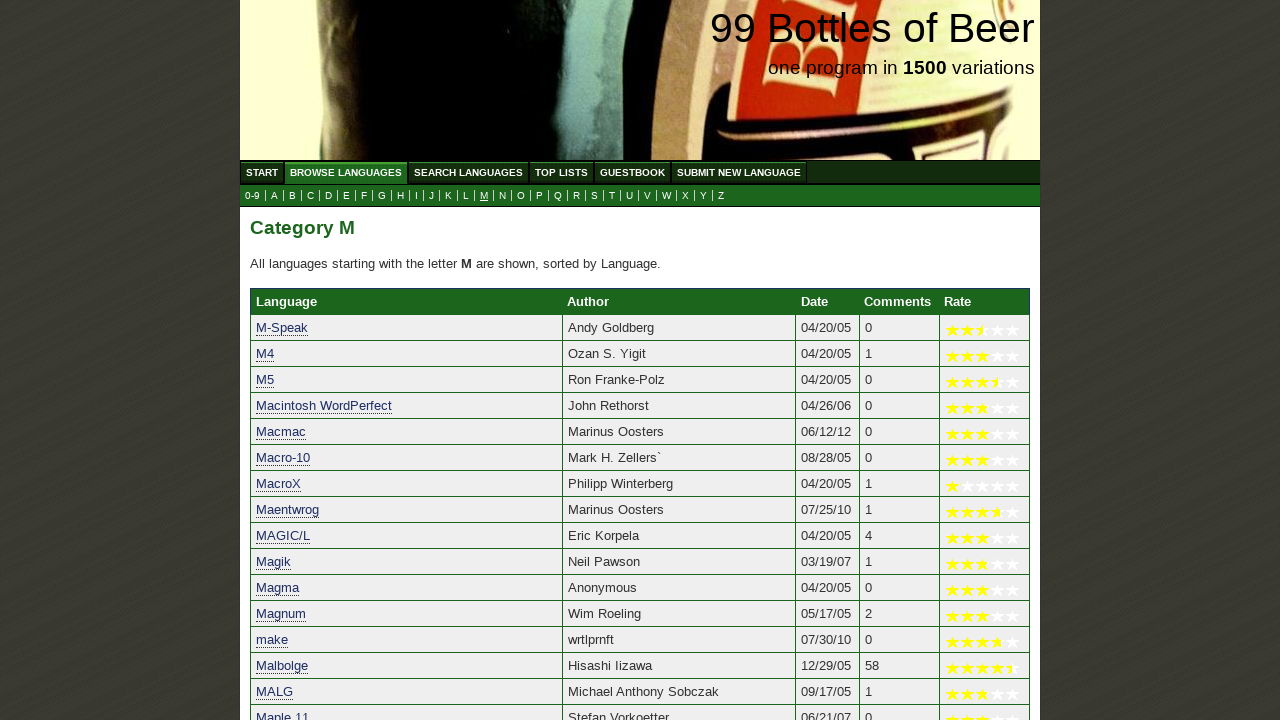

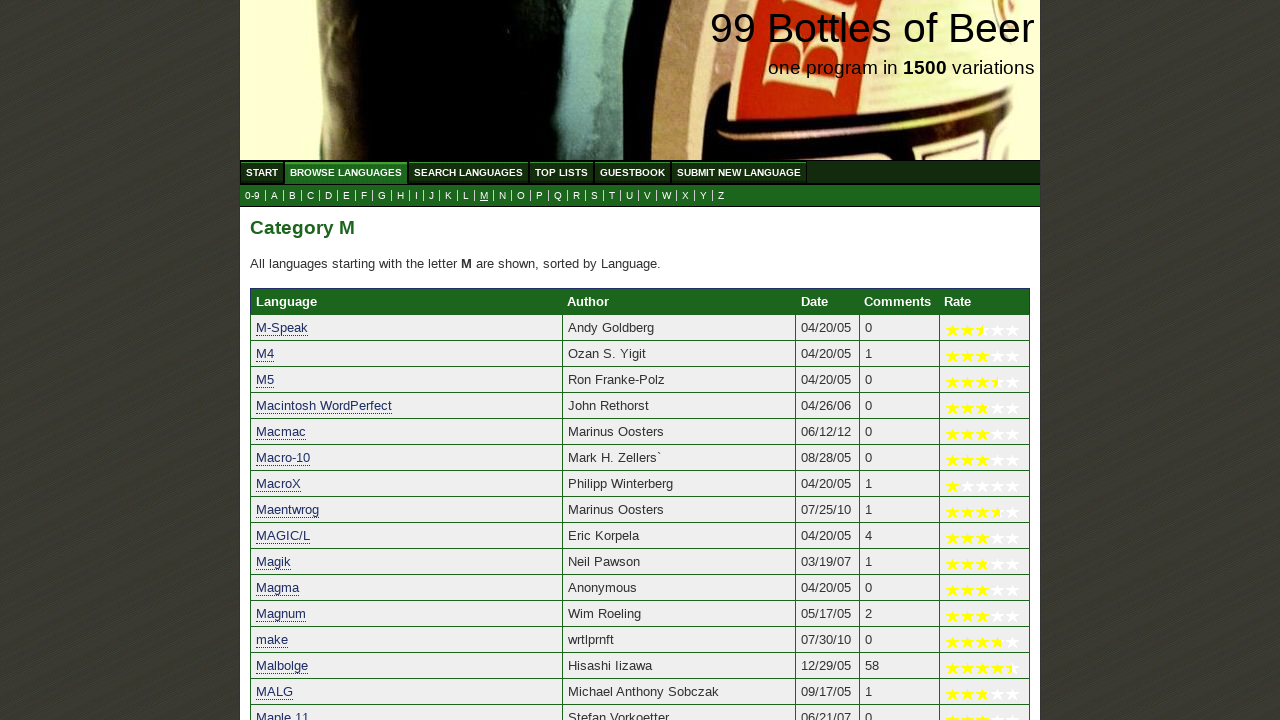